Tests that a user can unselect all three checkboxes and verifies the selected values display is empty.

Starting URL: https://test-with-me-app.vercel.app/learning/web-elements/elements/checkbox

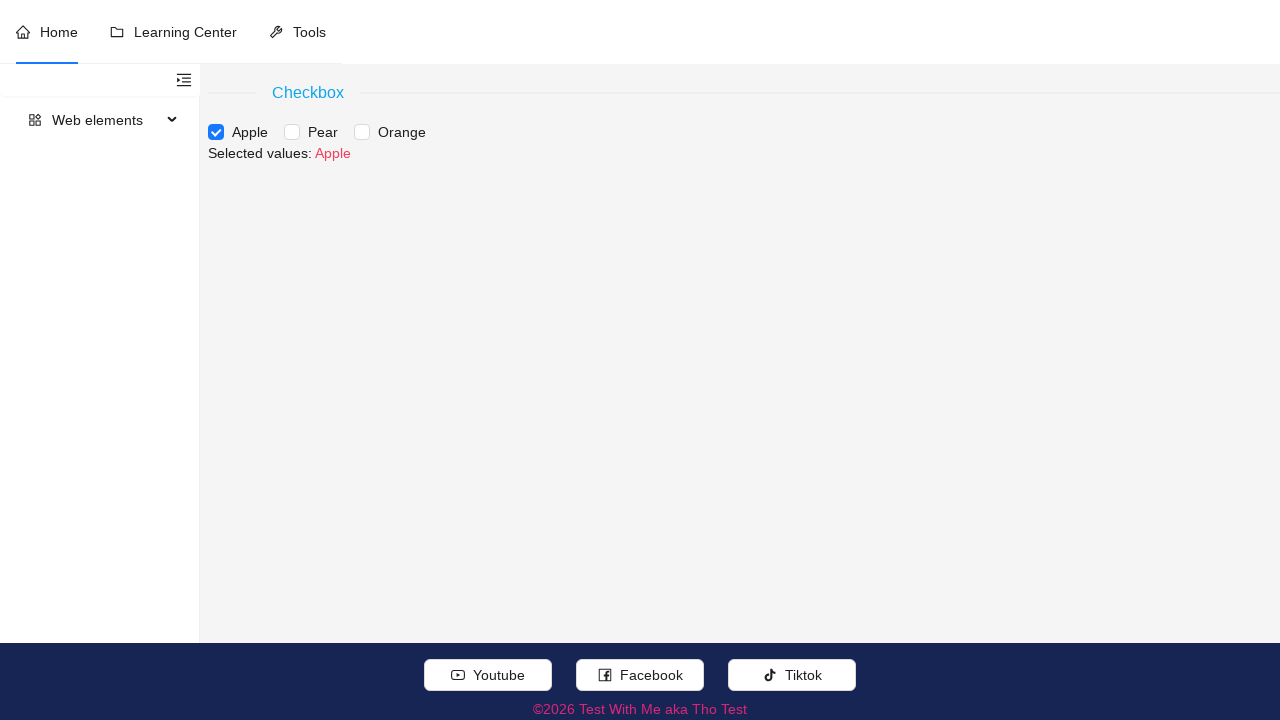

Unchecked Apple checkbox
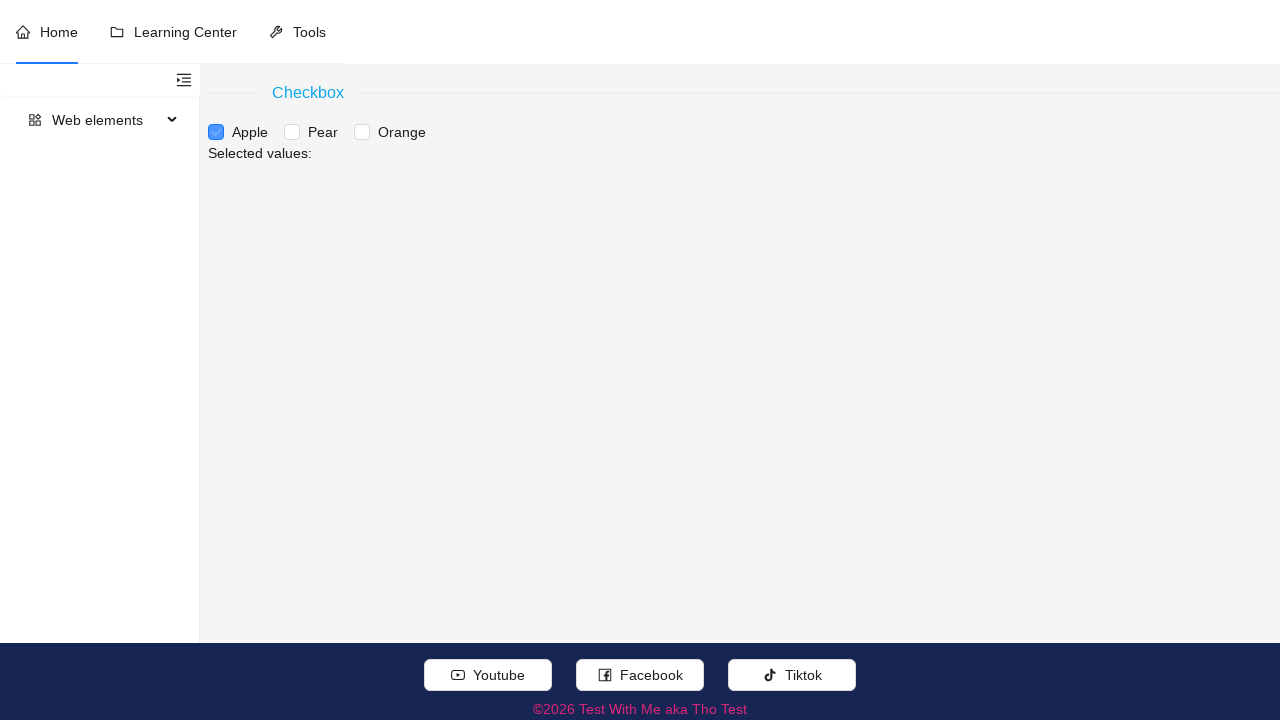

Unchecked Pear checkbox
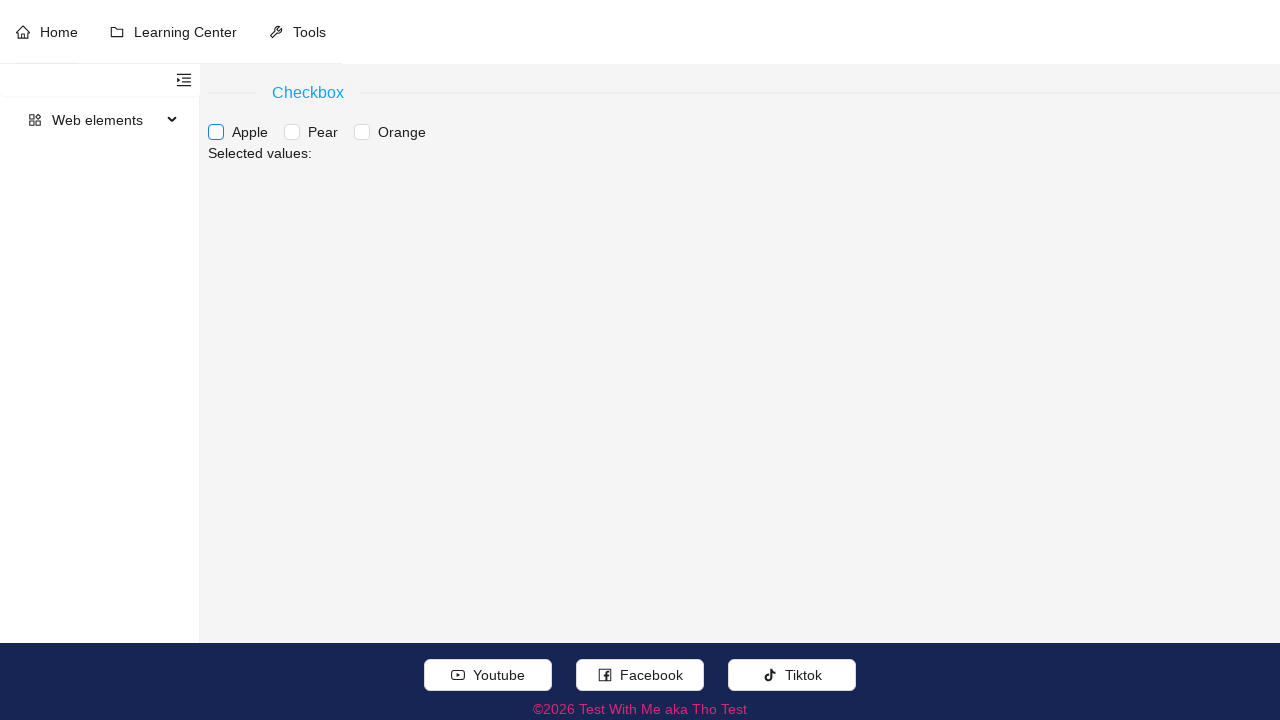

Unchecked Orange checkbox
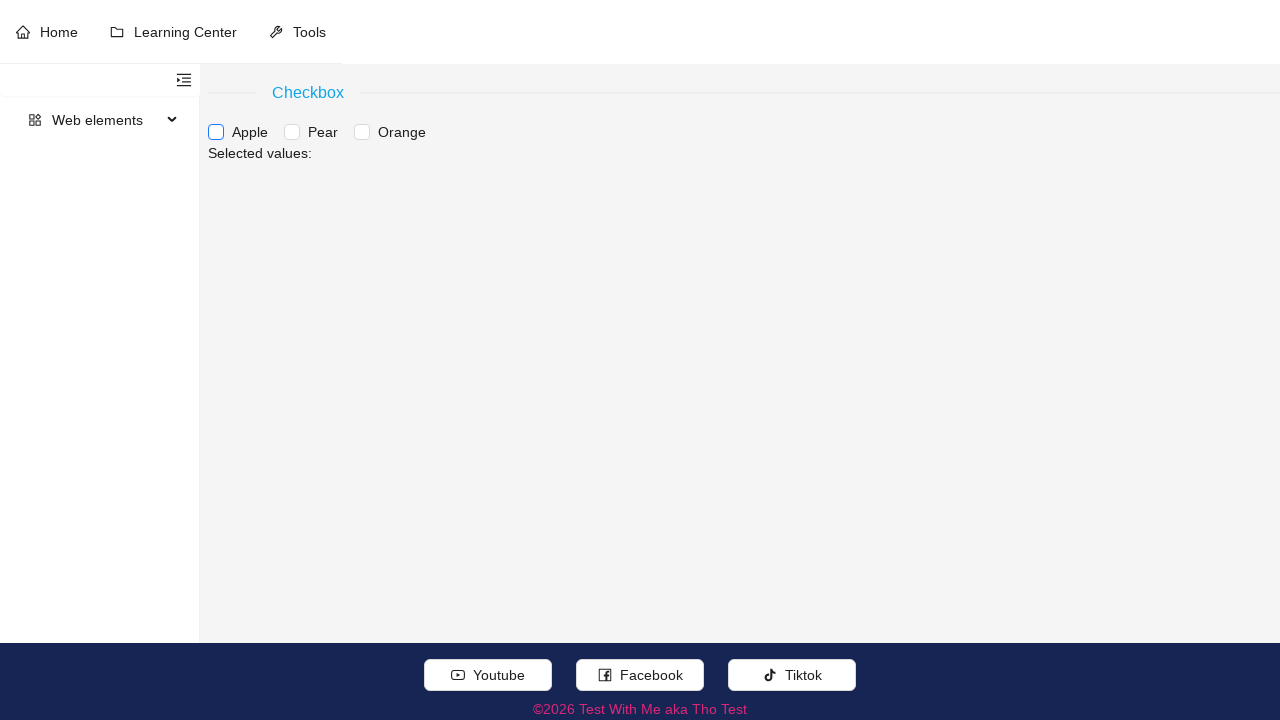

Verified Selected values display is present and empty after unchecking all checkboxes
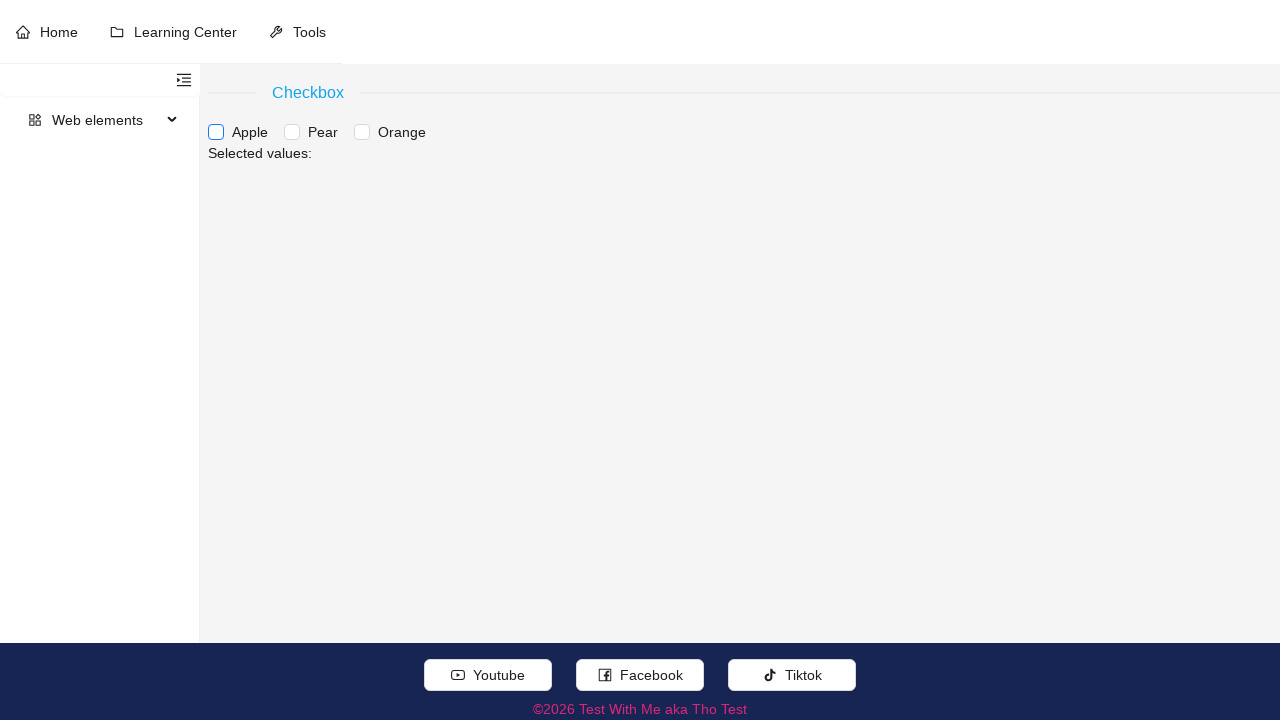

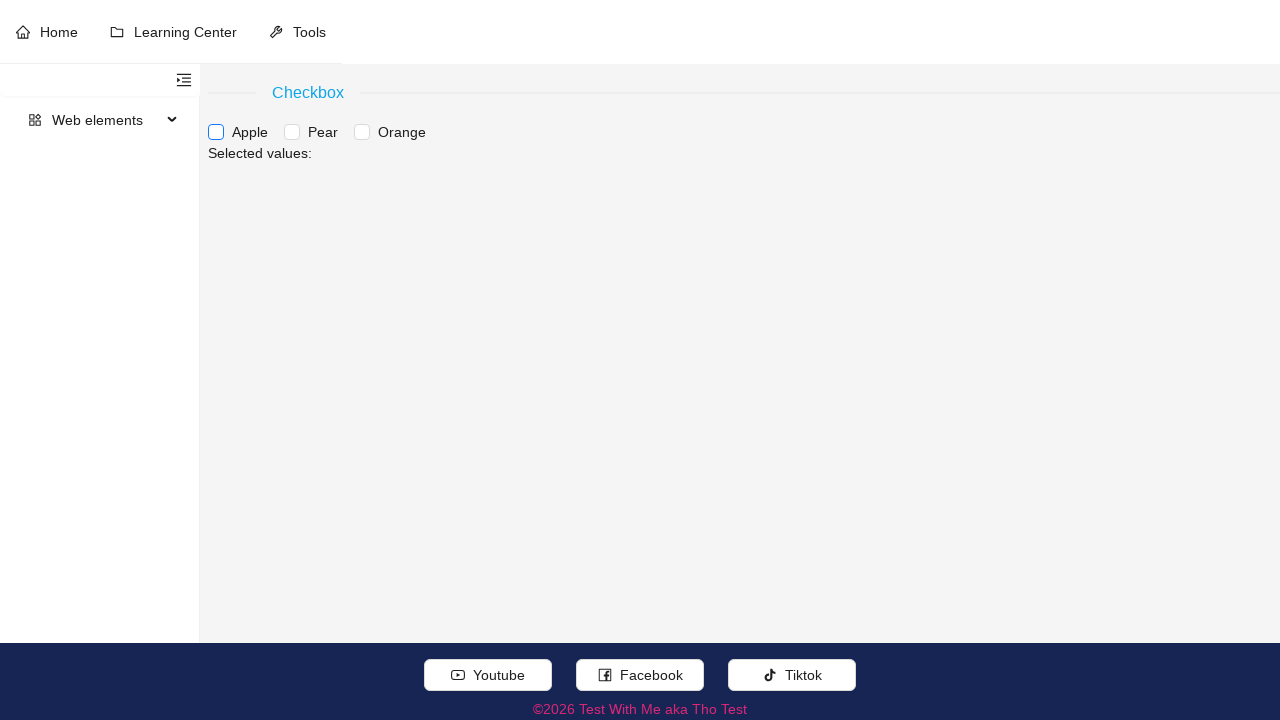